Tests a dynamic page by waiting for a button to become clickable, clicking it, and verifying a success message appears

Starting URL: http://suninjuly.github.io/wait2.html

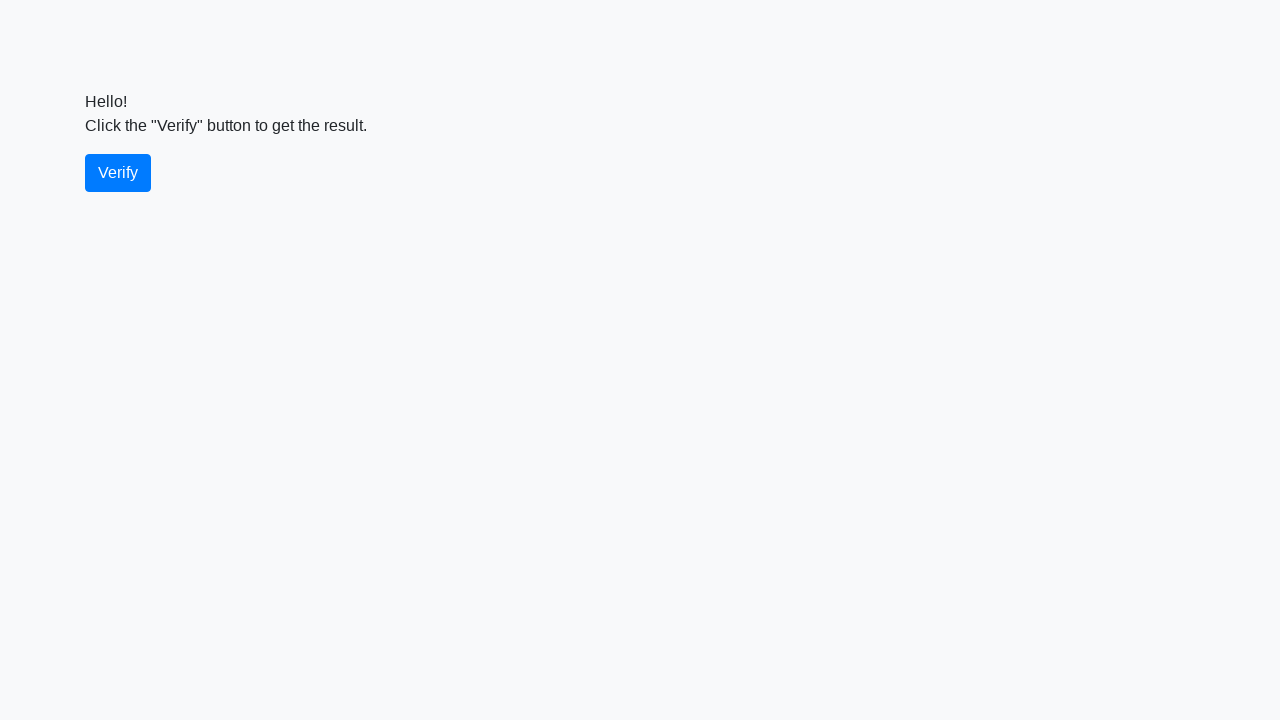

Waited for verify button to become visible
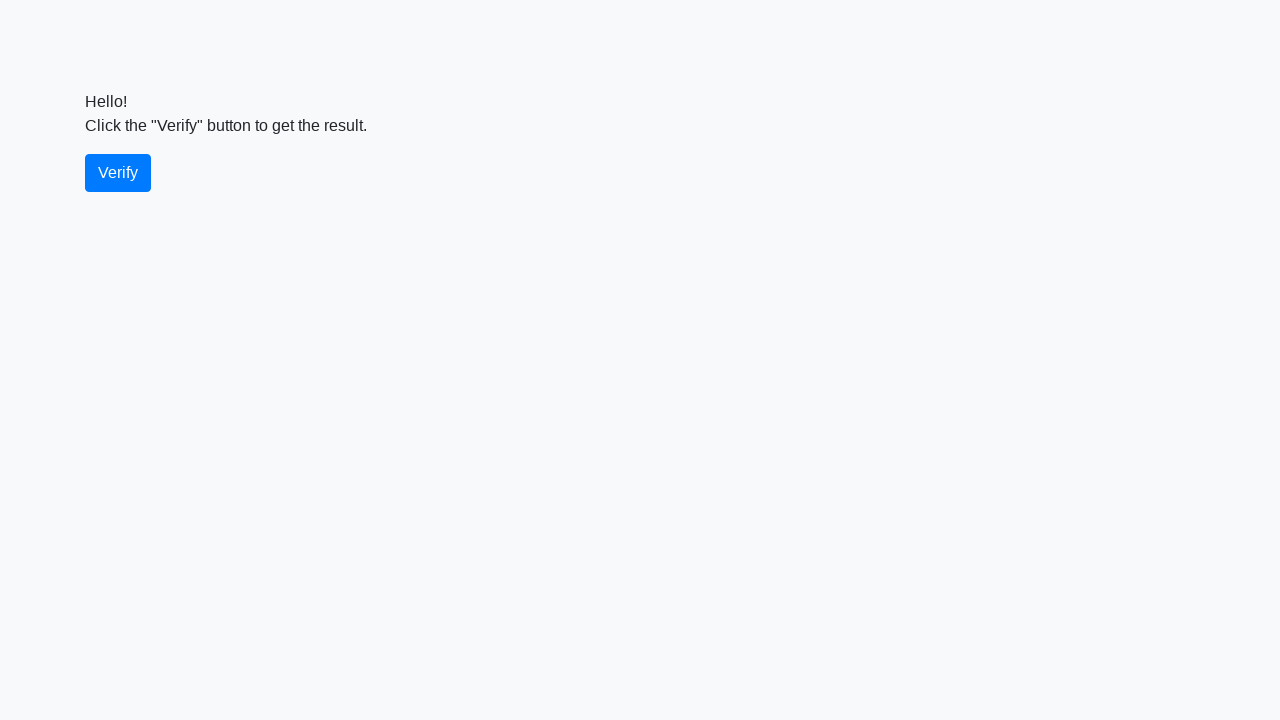

Clicked the verify button at (118, 173) on #verify
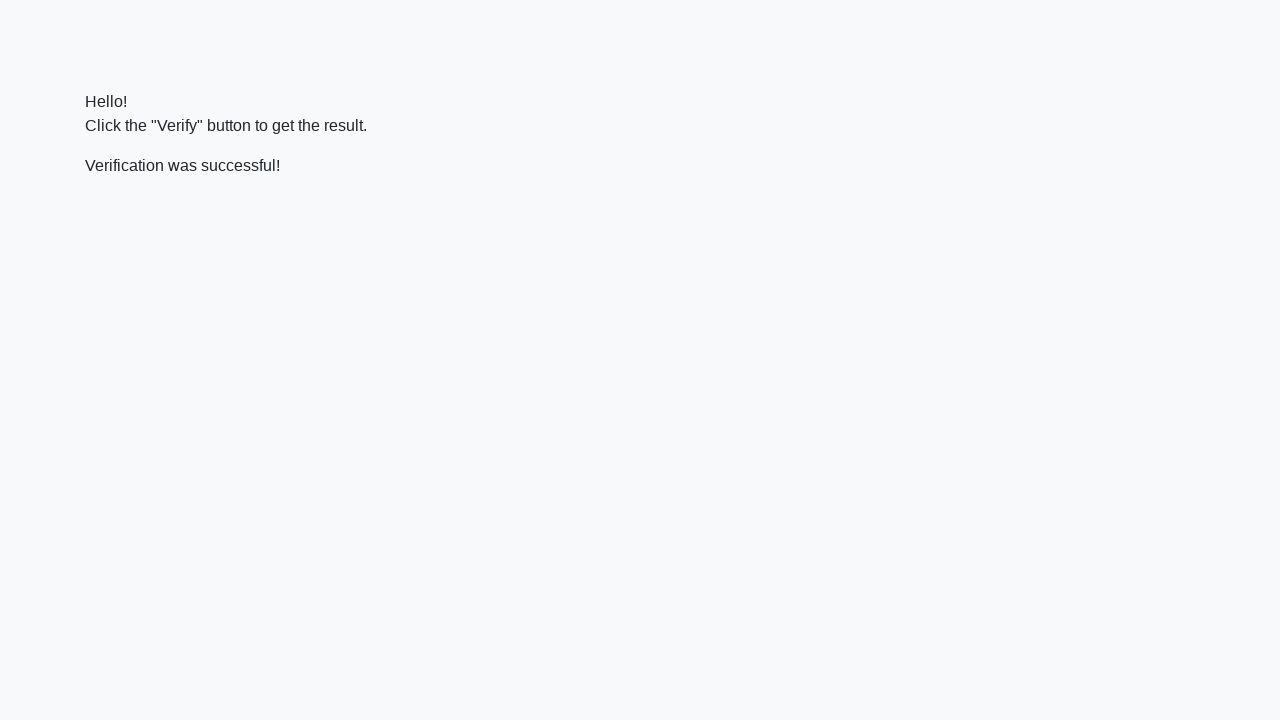

Waited for success message to appear
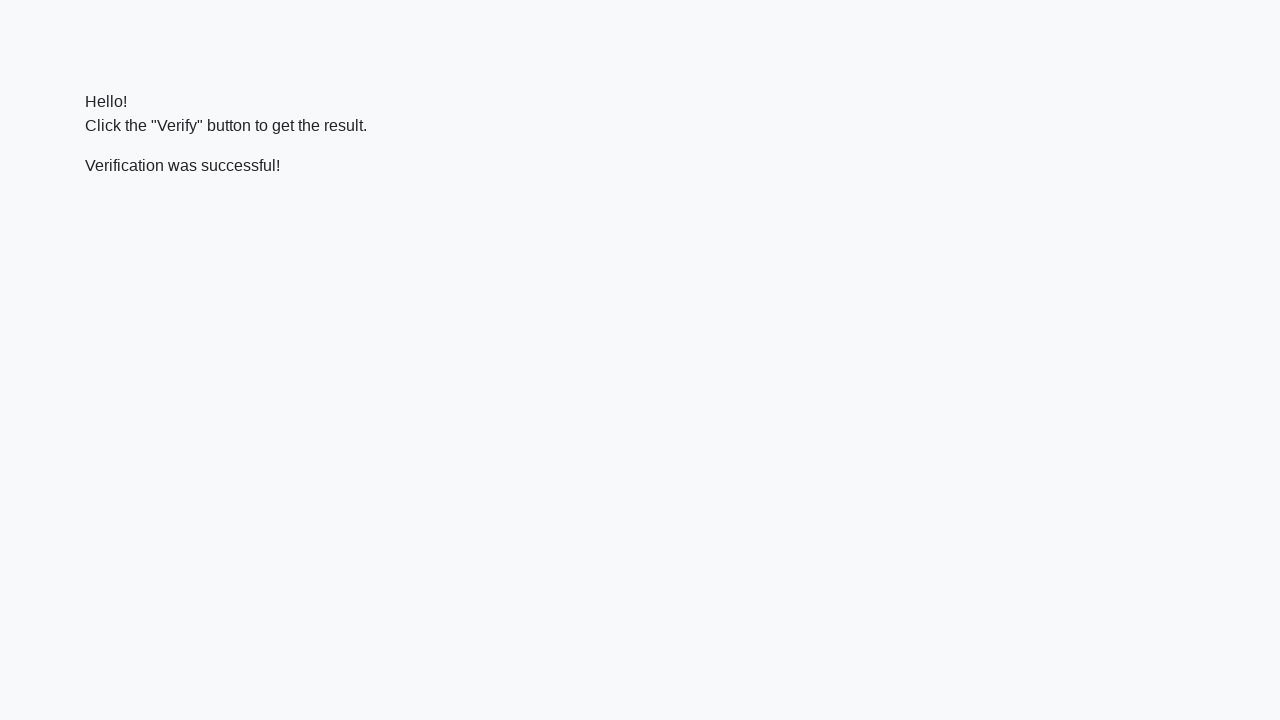

Retrieved success message text content
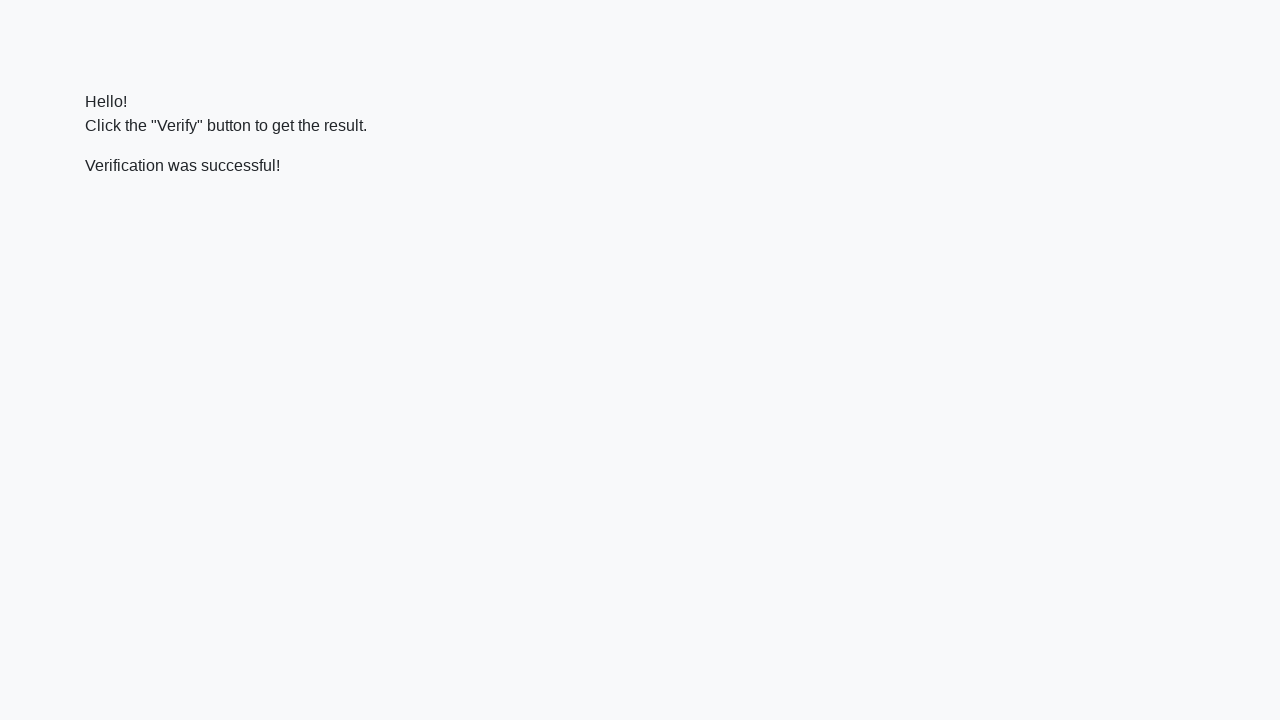

Verified that success message contains 'successful'
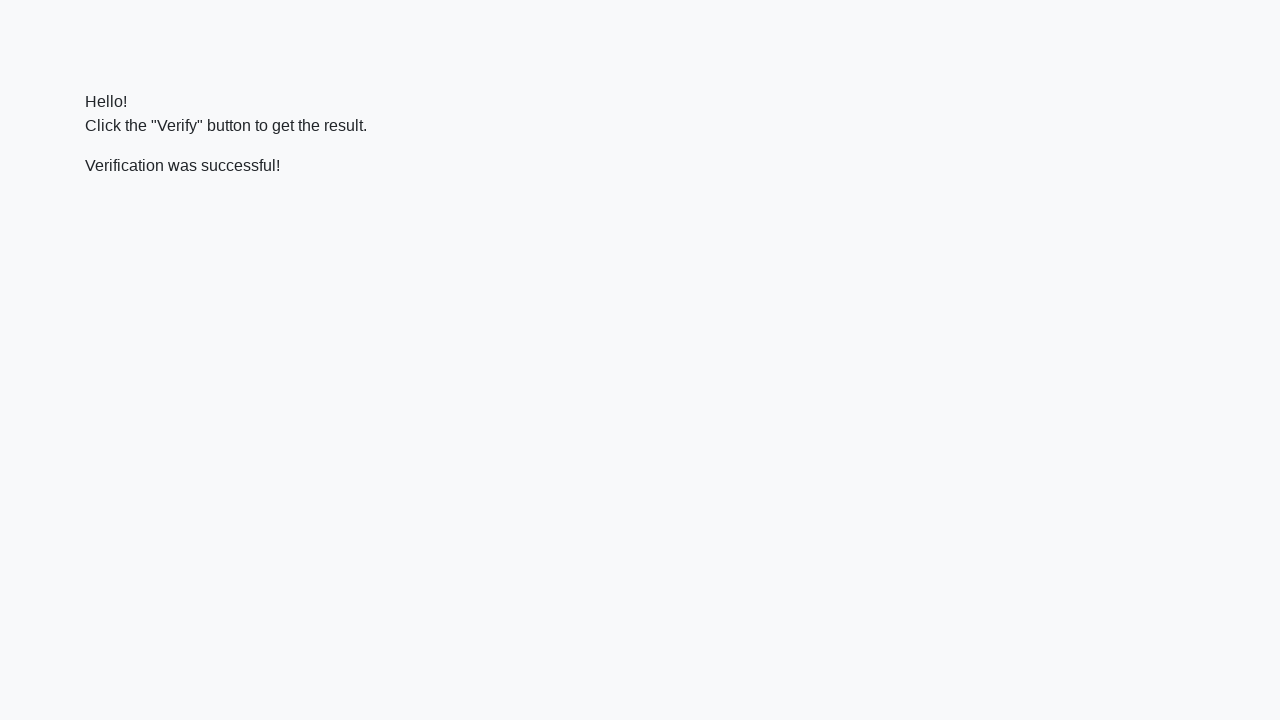

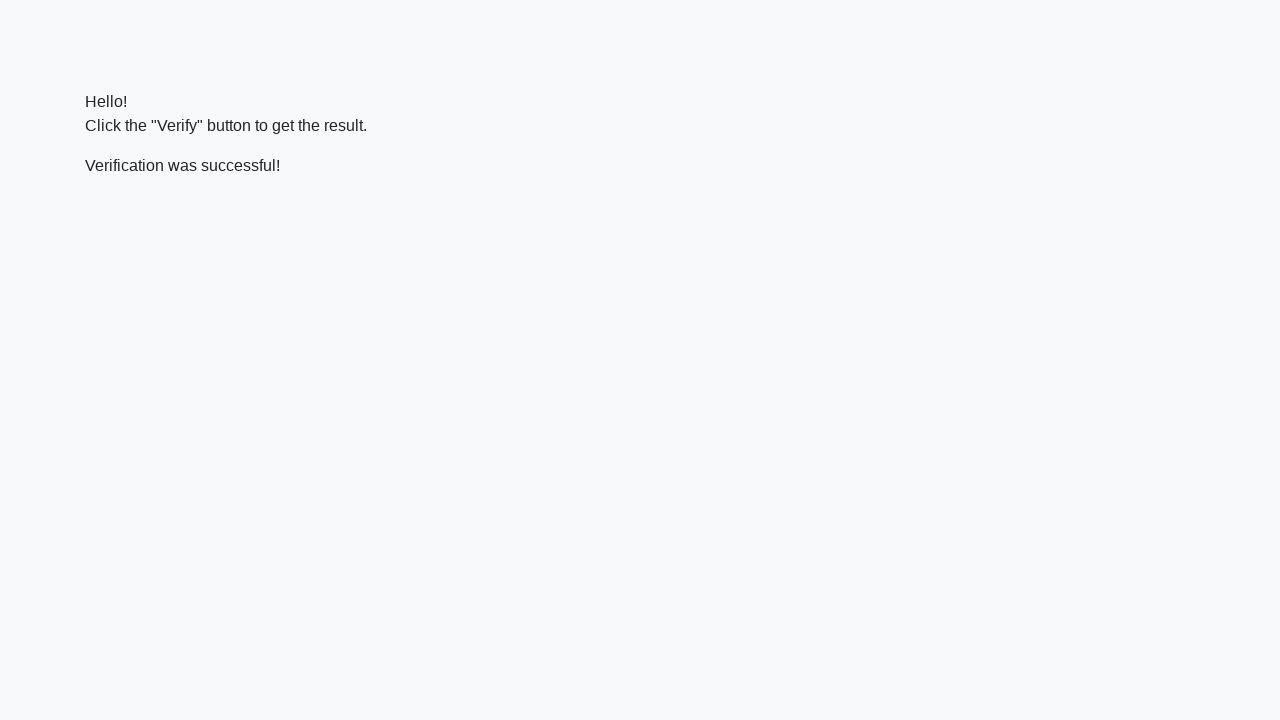